Navigates to a file download test page and clicks on a file to download it, then verifies the download was successful

Starting URL: https://testcenter.techproeducation.com/index.php?page=file-download

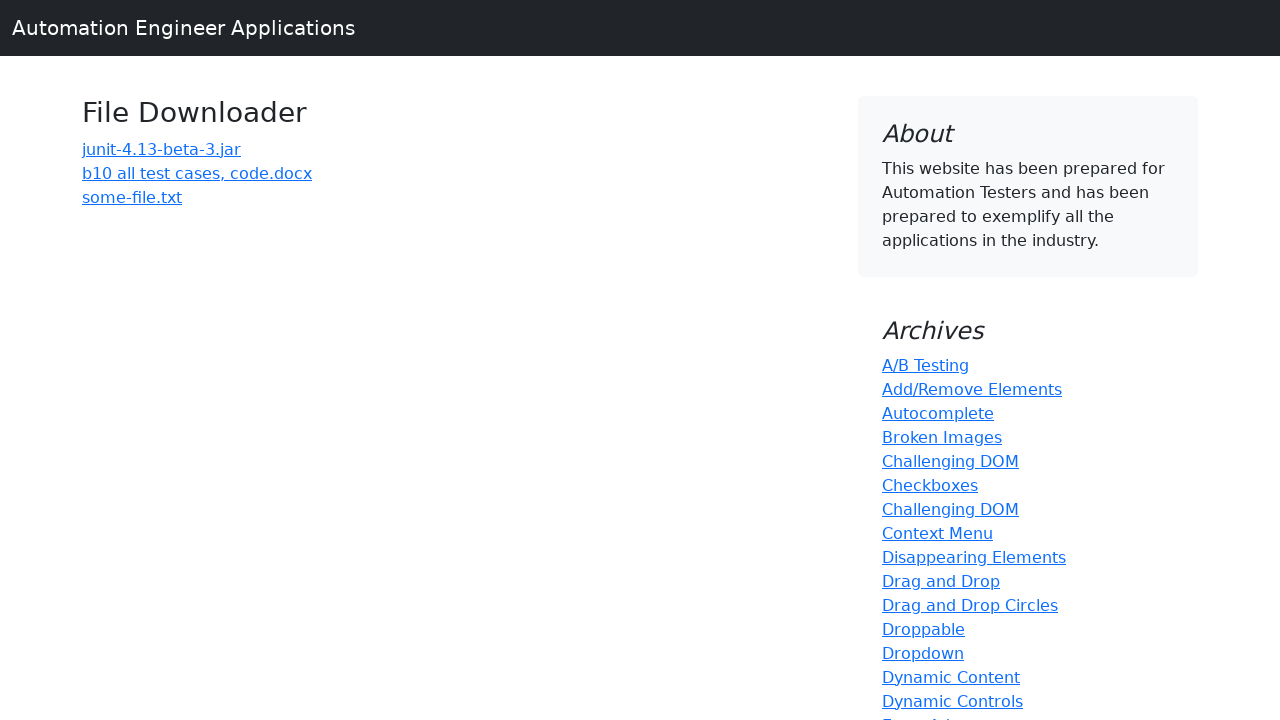

Download link 'b10 all test cases, code.docx' is visible on the page
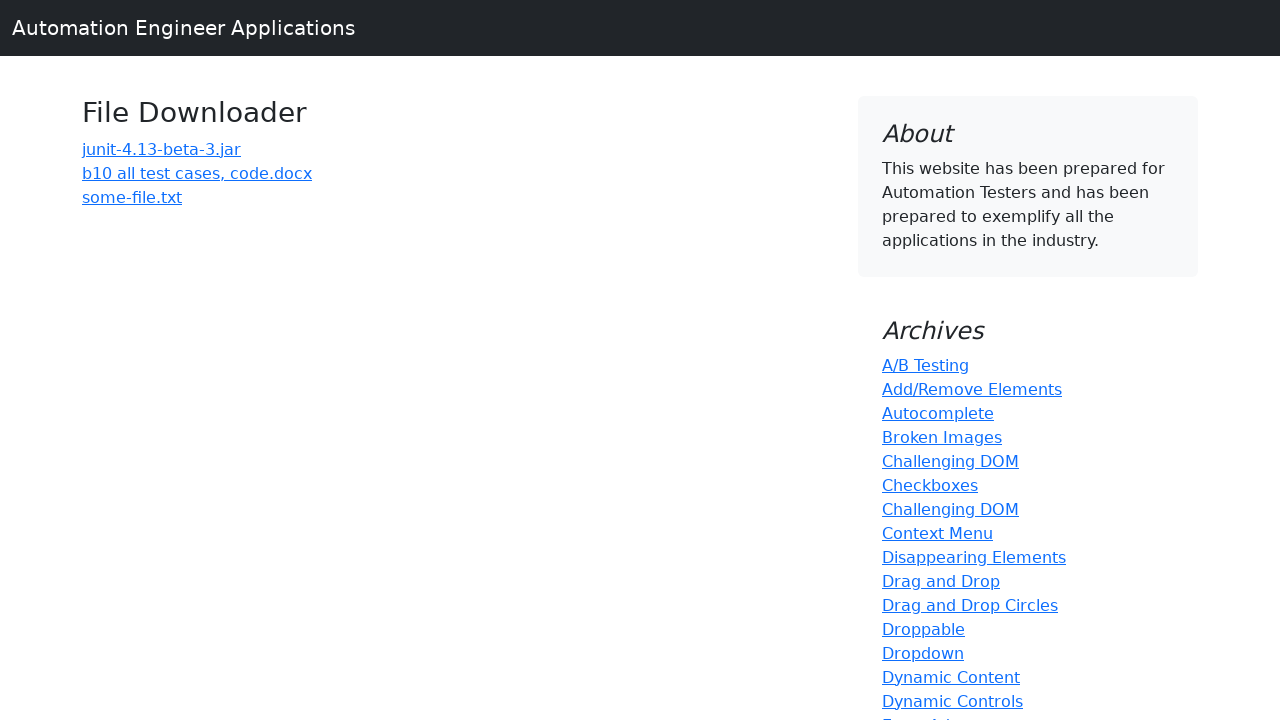

Clicked on 'b10 all test cases, code.docx' to initiate download at (197, 173) on text='b10 all test cases, code.docx'
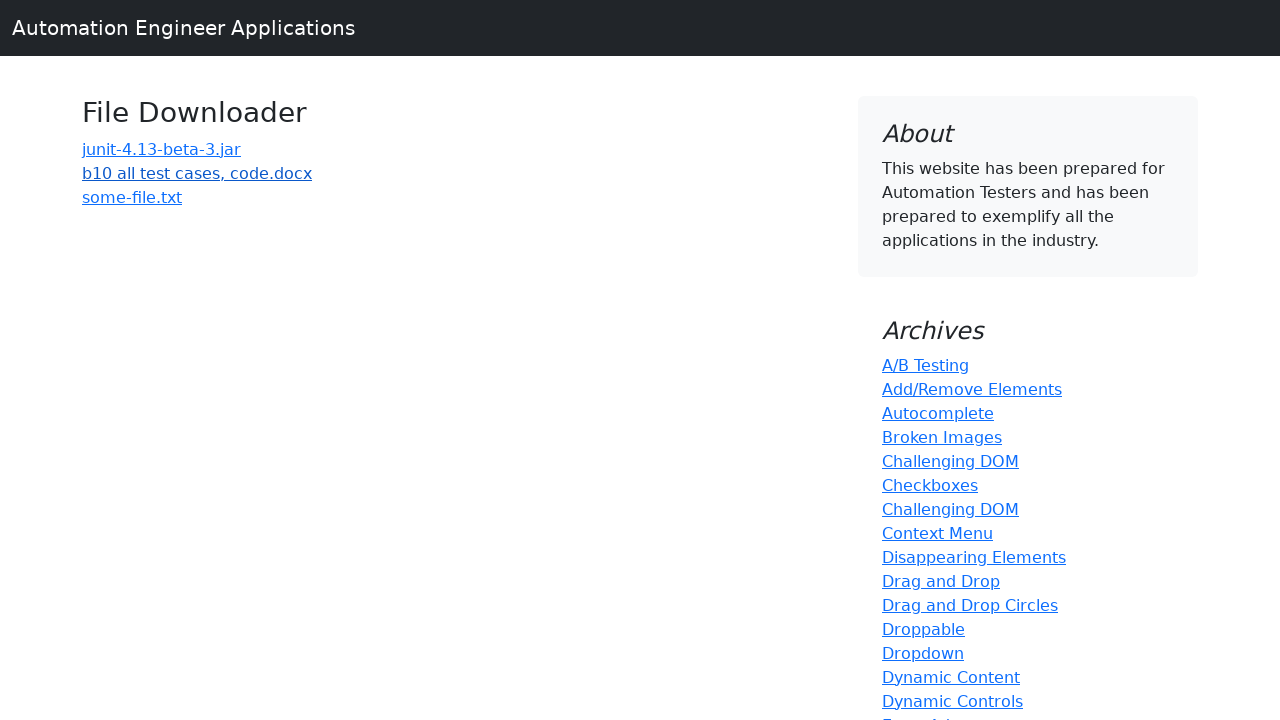

File download completed successfully
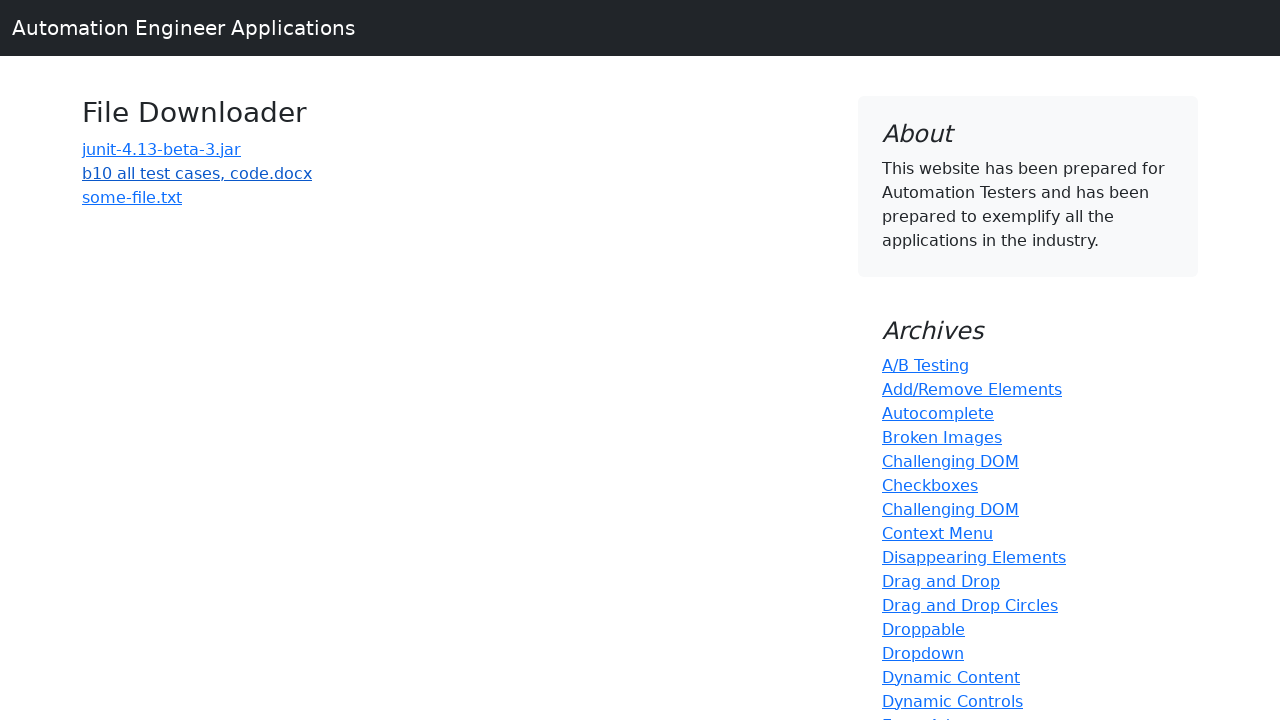

Verified downloaded file name contains 'b10 all test cases'
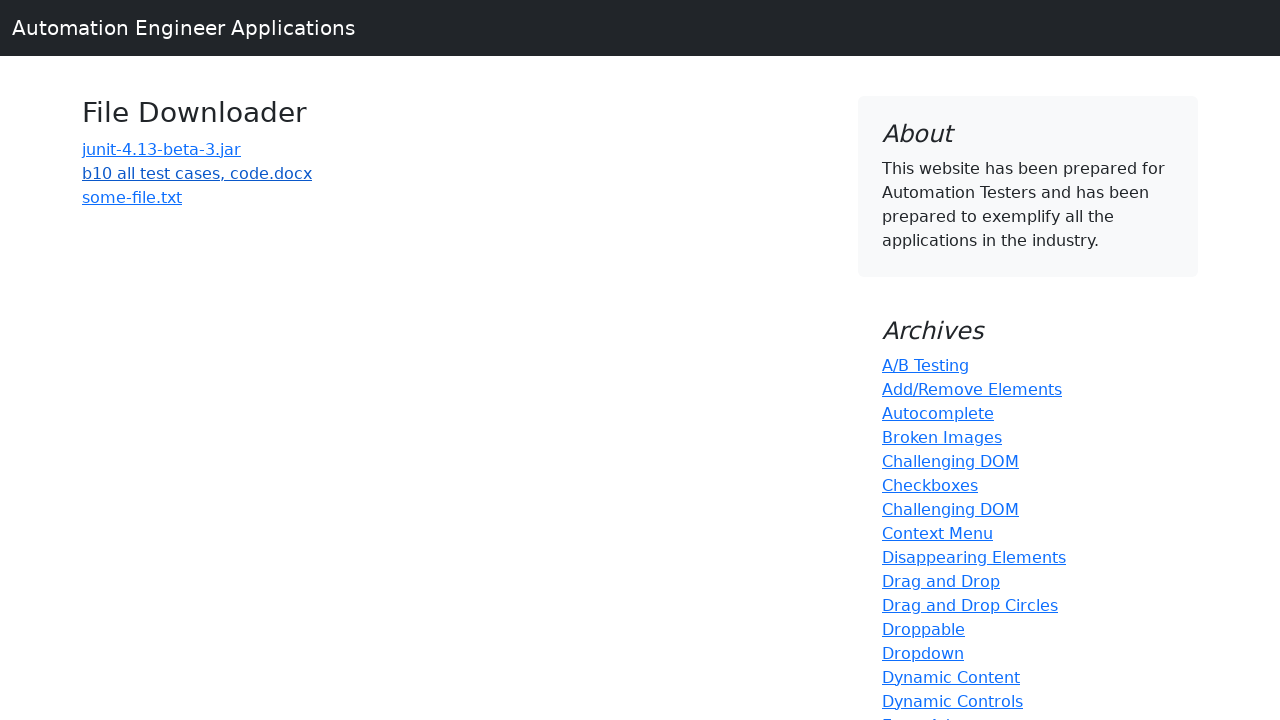

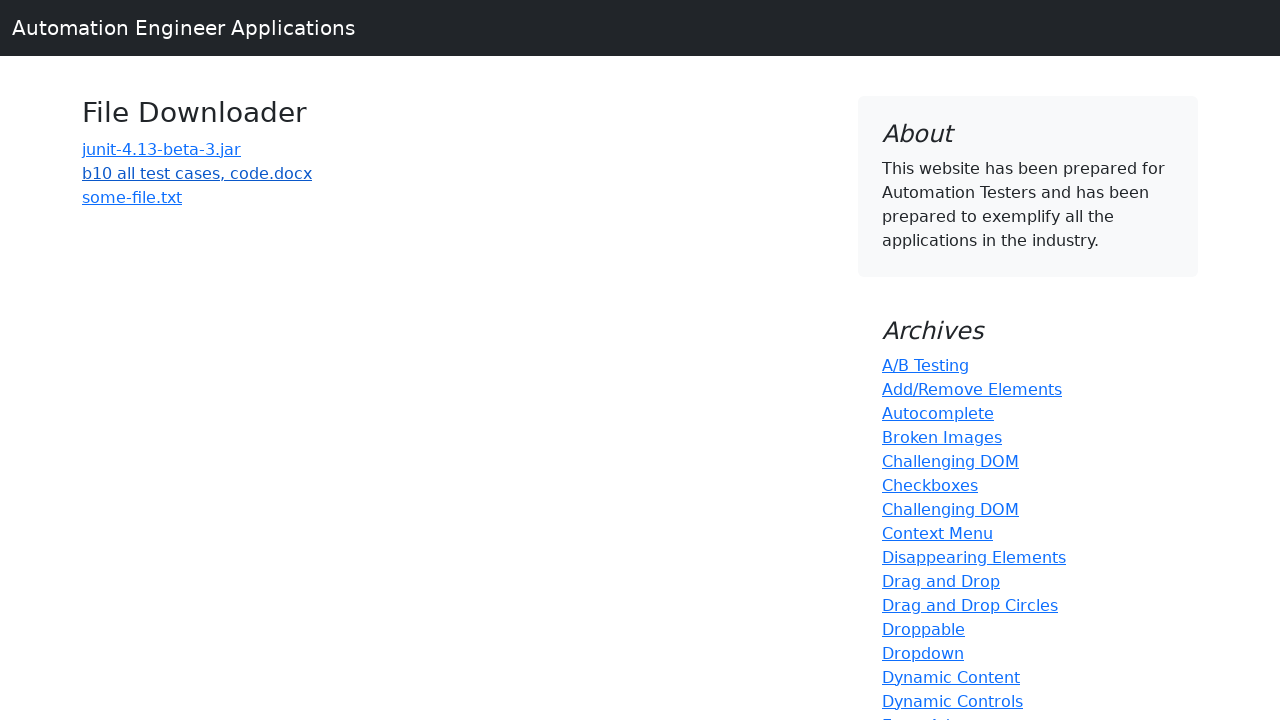